Tests hover functionality by navigating to a hover demo page and moving the mouse over a tooltip element to trigger hover behavior.

Starting URL: https://grotechminds.com/hoverover/

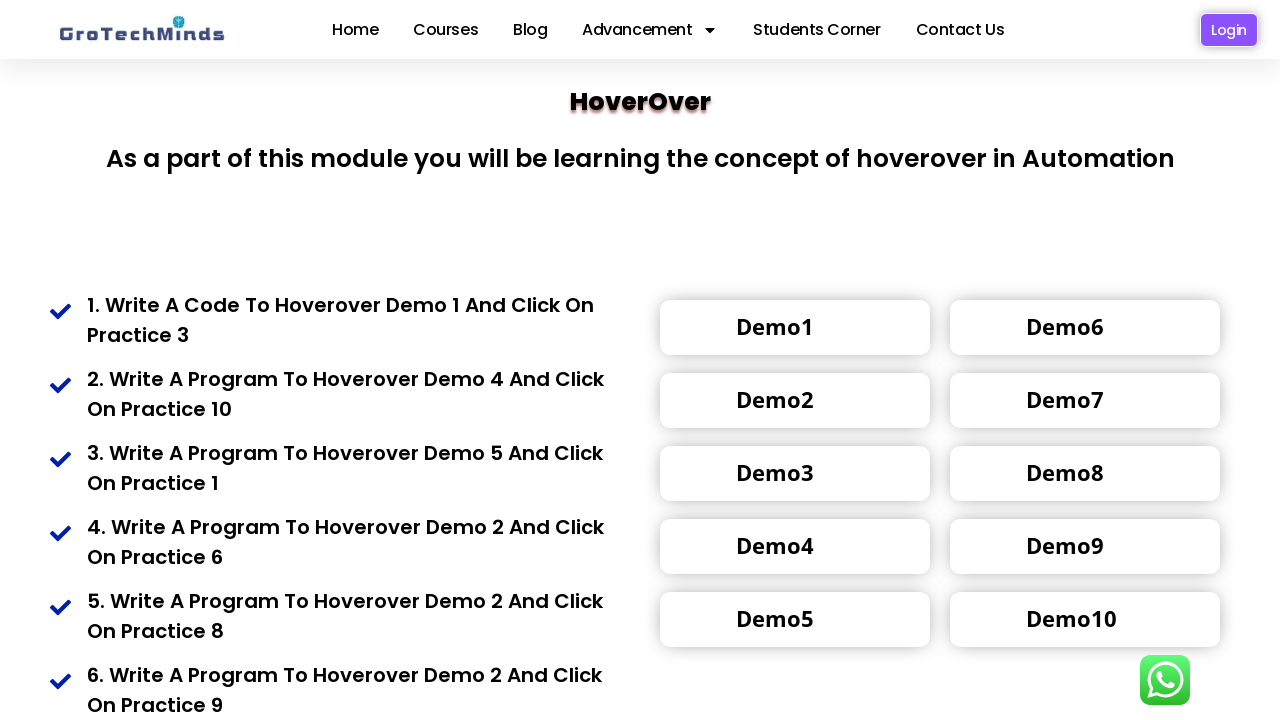

Navigated to hover demo page
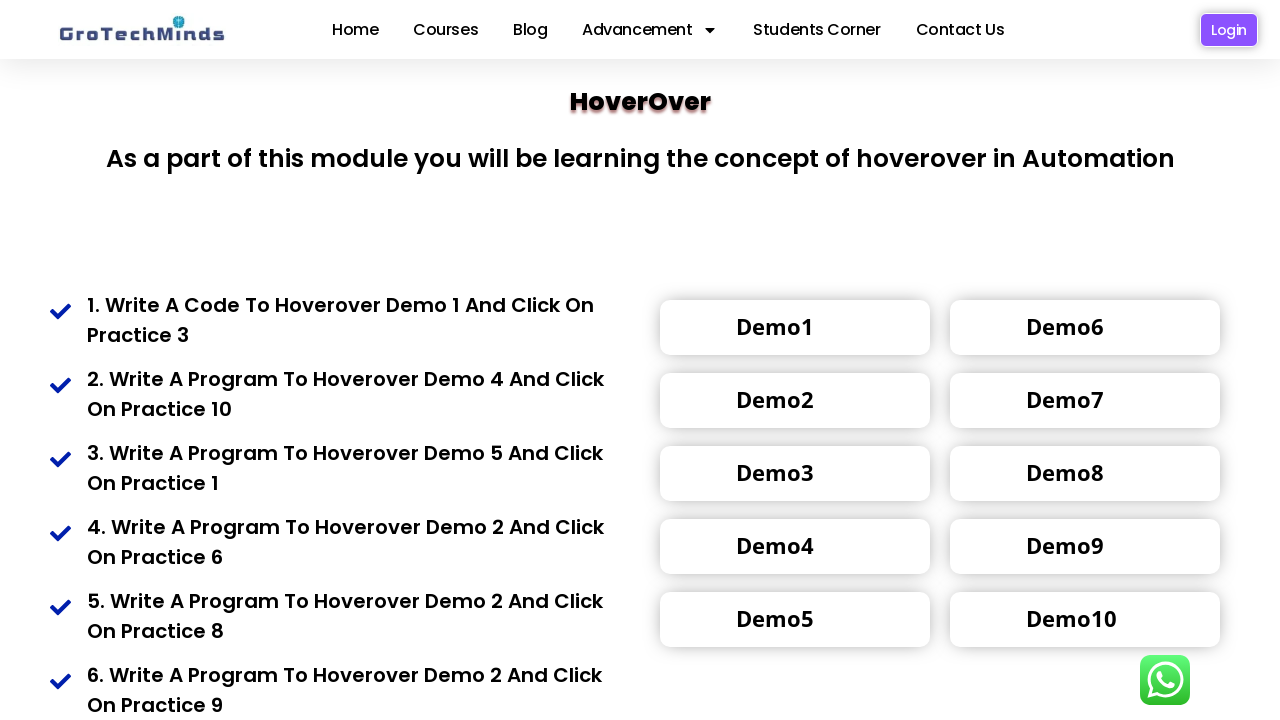

Hovered over tooltip element to trigger hover behavior at (775, 326) on (//div[@class='toolrip4'])[1]
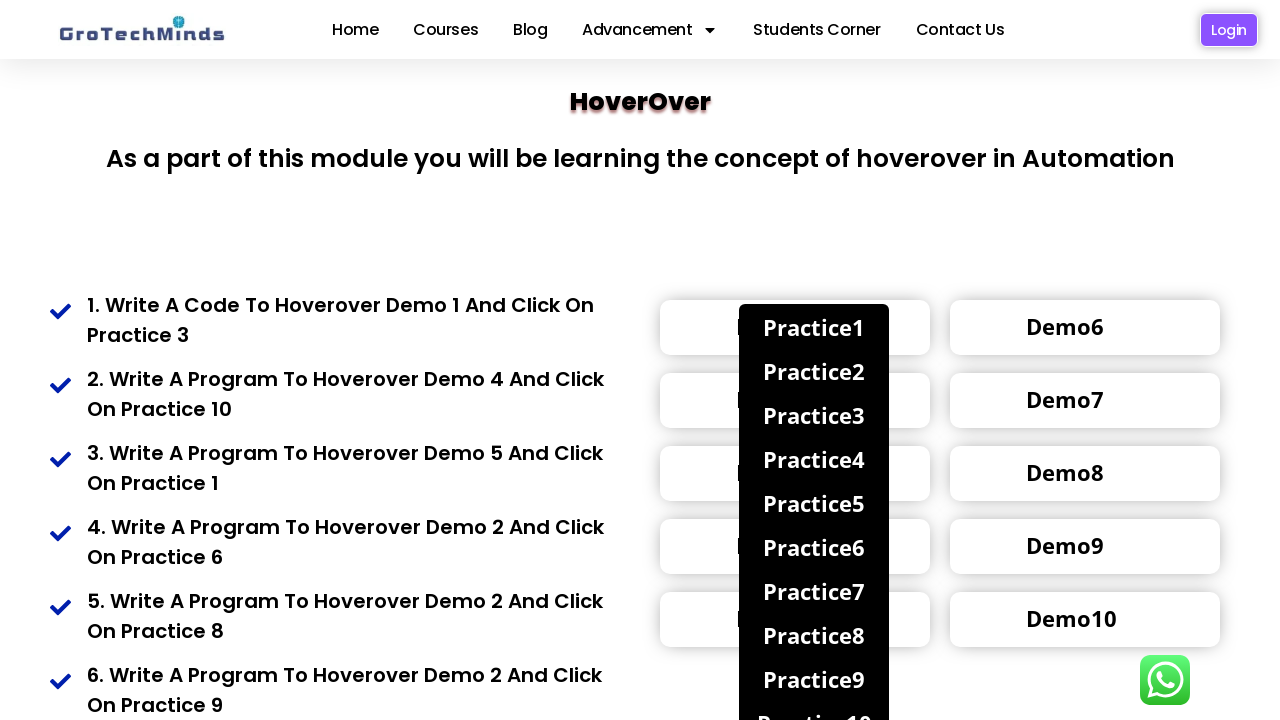

Waited 1 second to observe hover effect
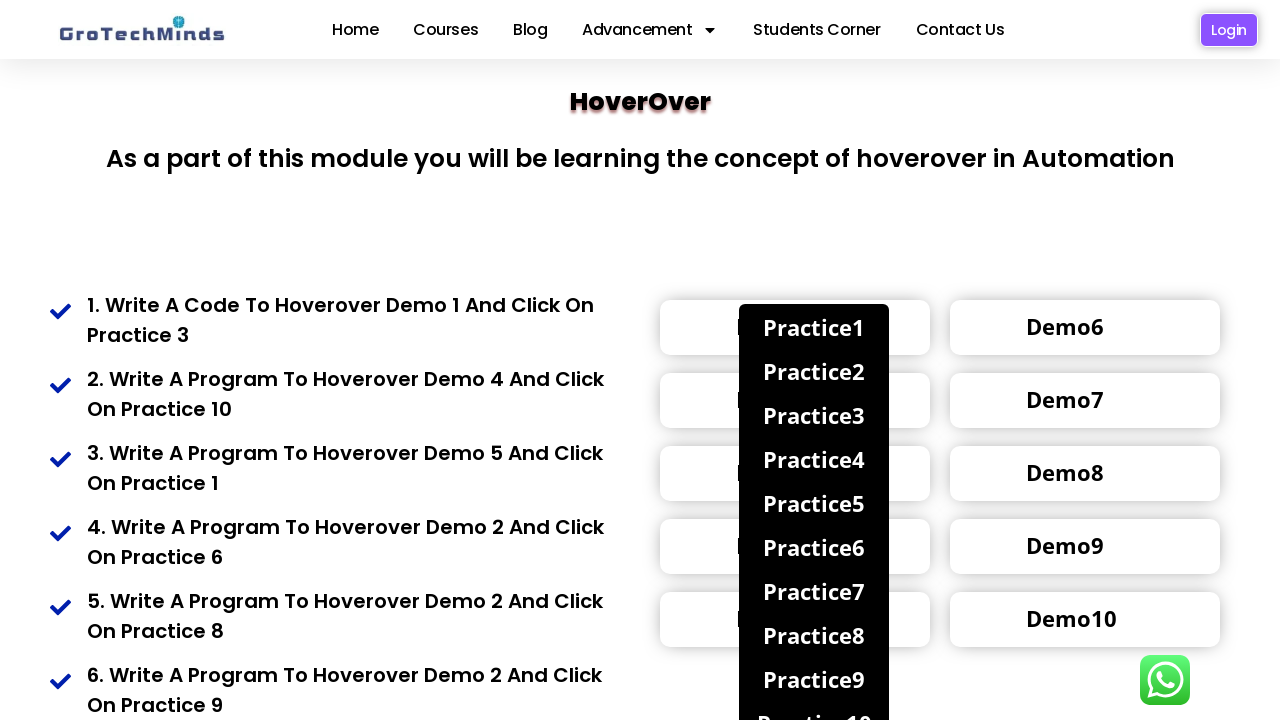

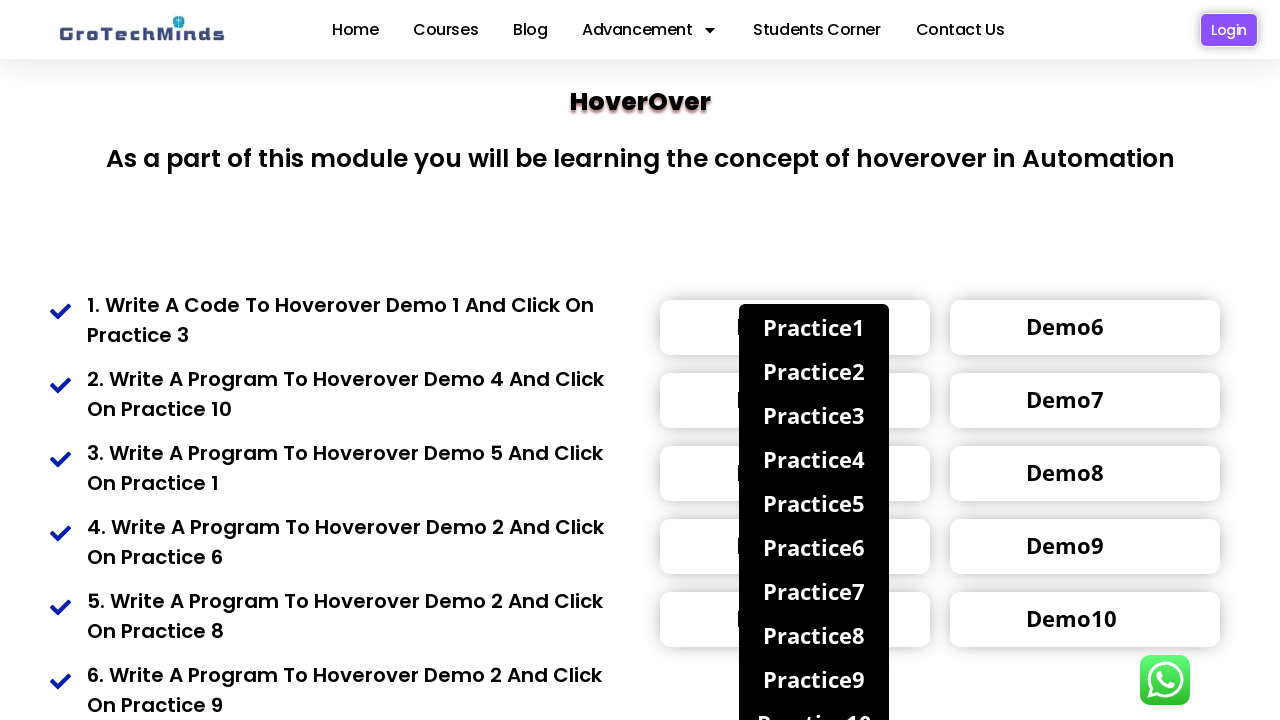